Tests hover interactions on user profile elements, triggering hover states on three different user cards to reveal hidden information

Starting URL: https://the-internet.herokuapp.com/hovers

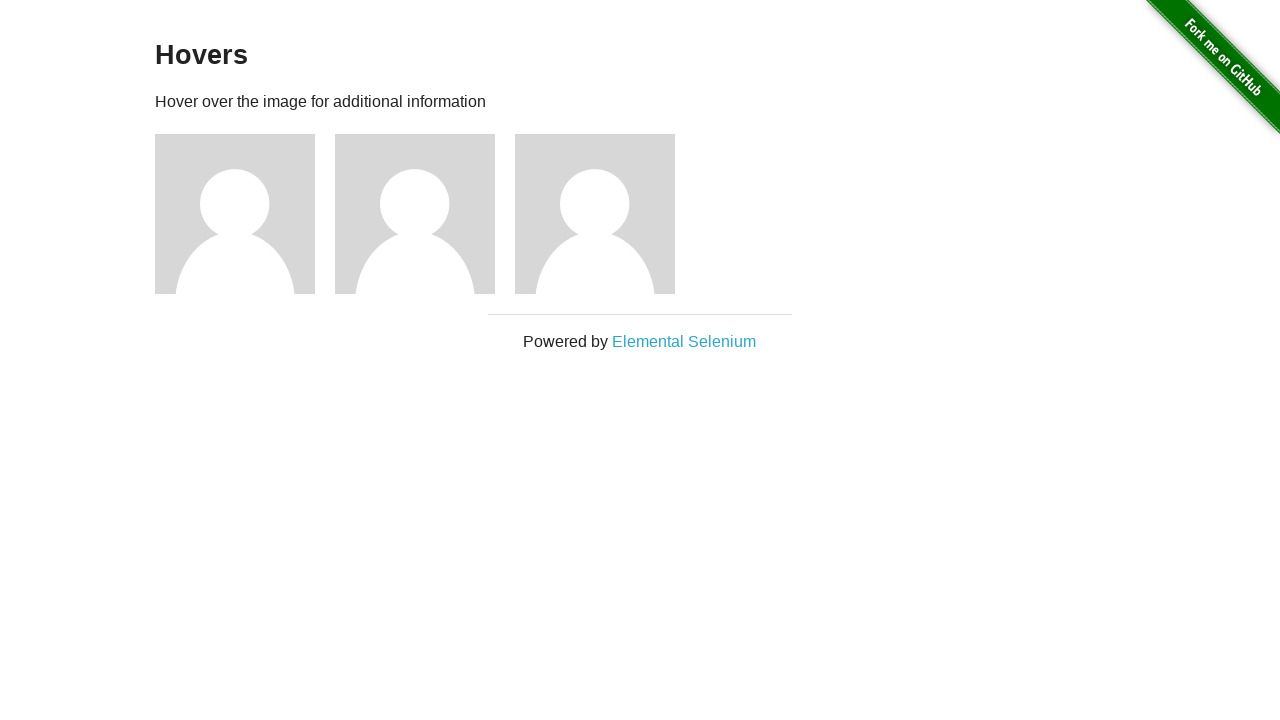

Hovered over first user card to reveal name at (245, 214) on xpath=//h5[contains(text(),'name: user1')]/../..
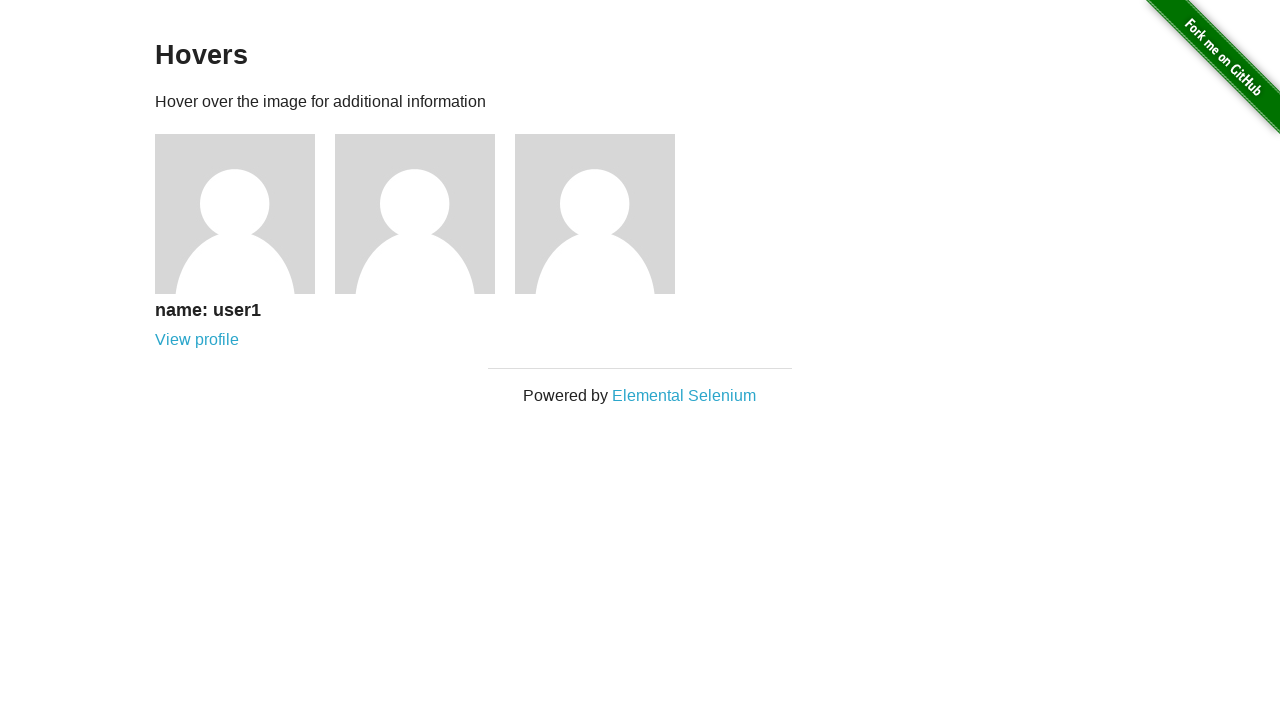

First user name revealed after hover
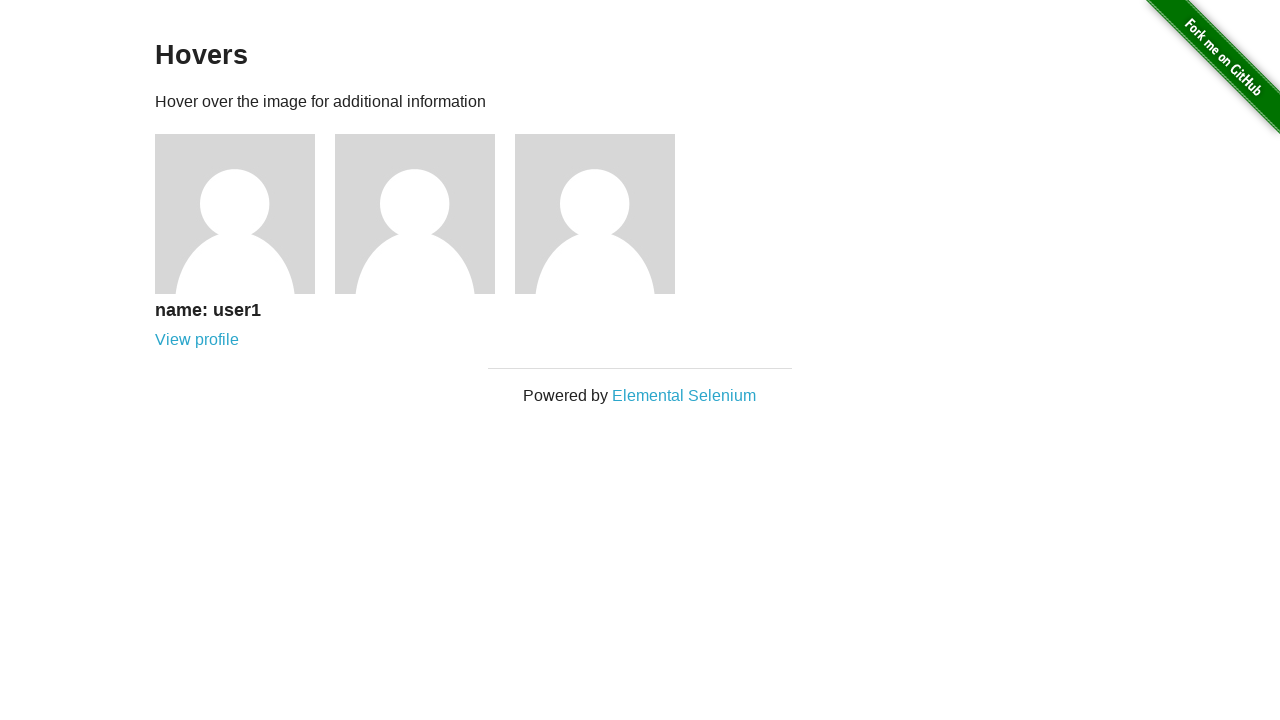

Hovered over second user card to reveal name at (425, 214) on xpath=//h5[contains(text(),'name: user2')]/../..
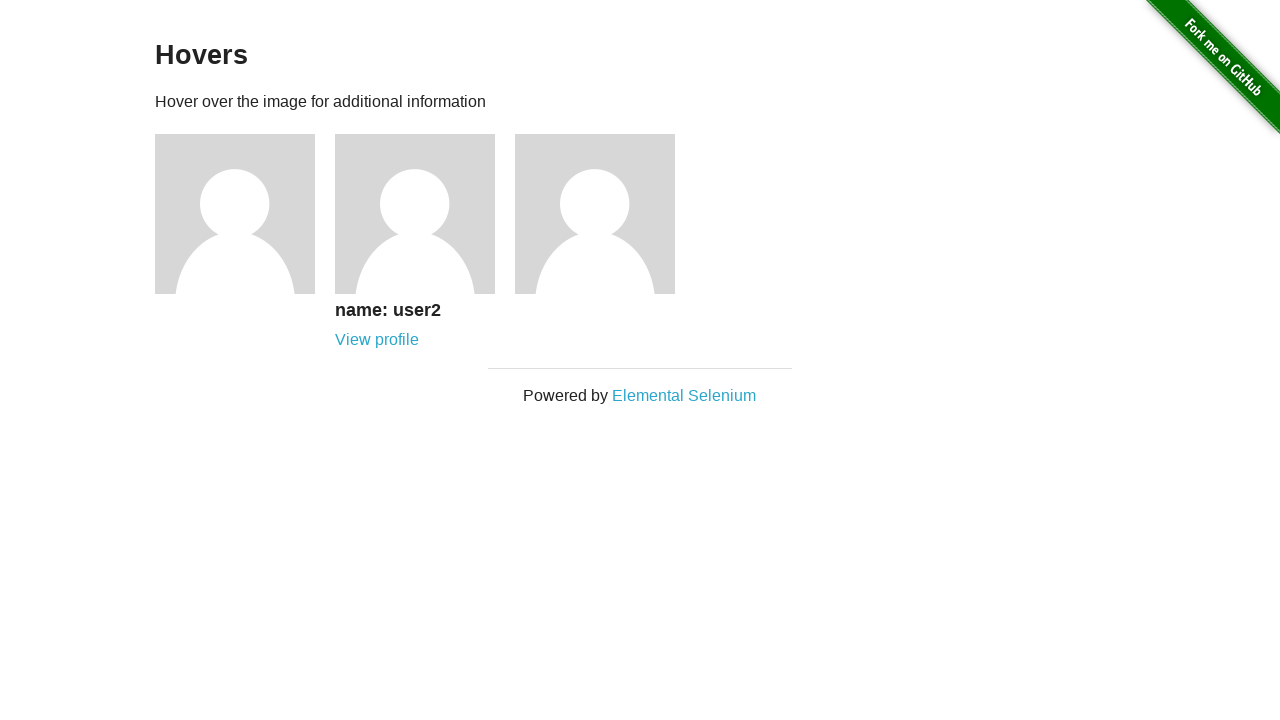

Second user name revealed after hover
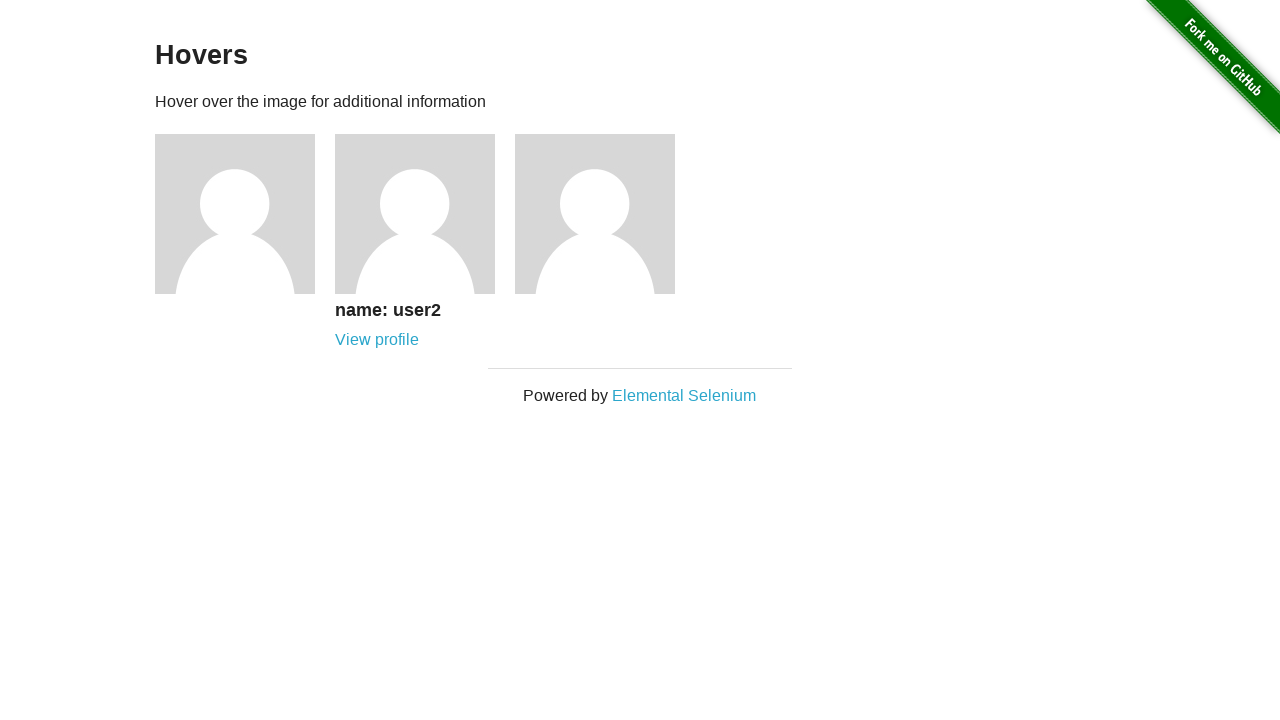

Hovered over third user card to reveal name at (605, 214) on xpath=//h5[contains(text(),'name: user3')]/../..
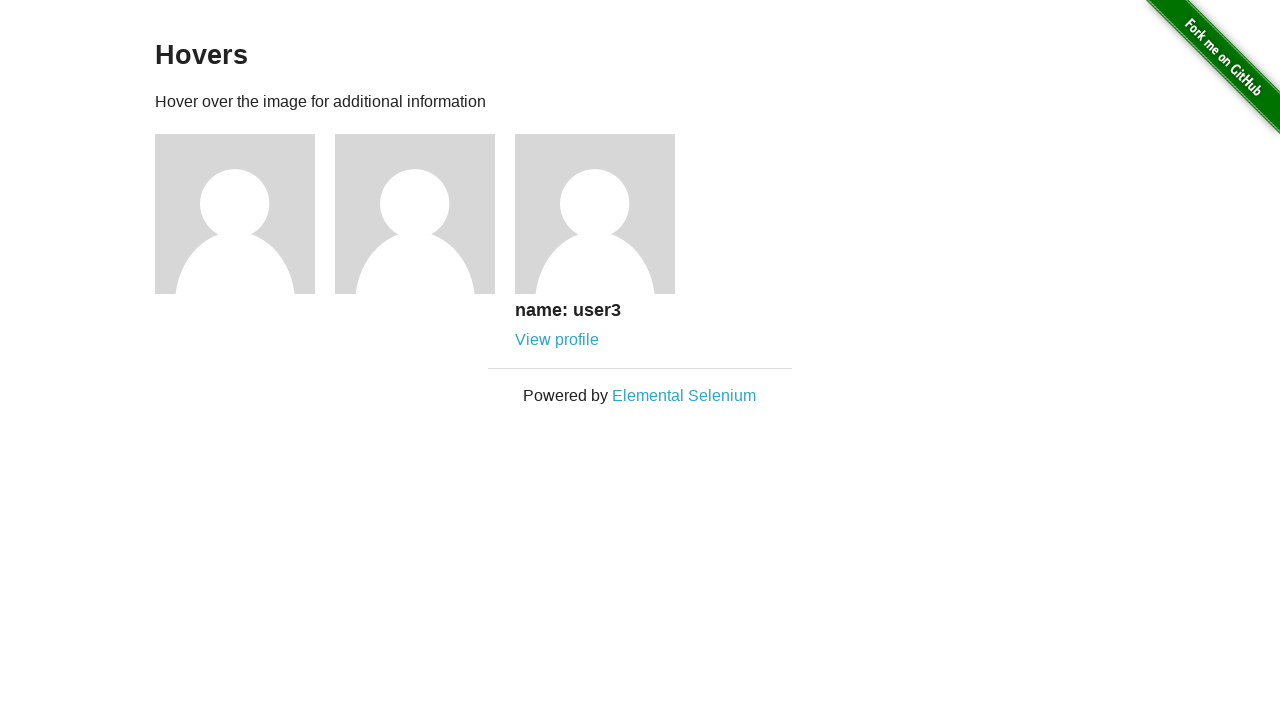

Third user name revealed after hover
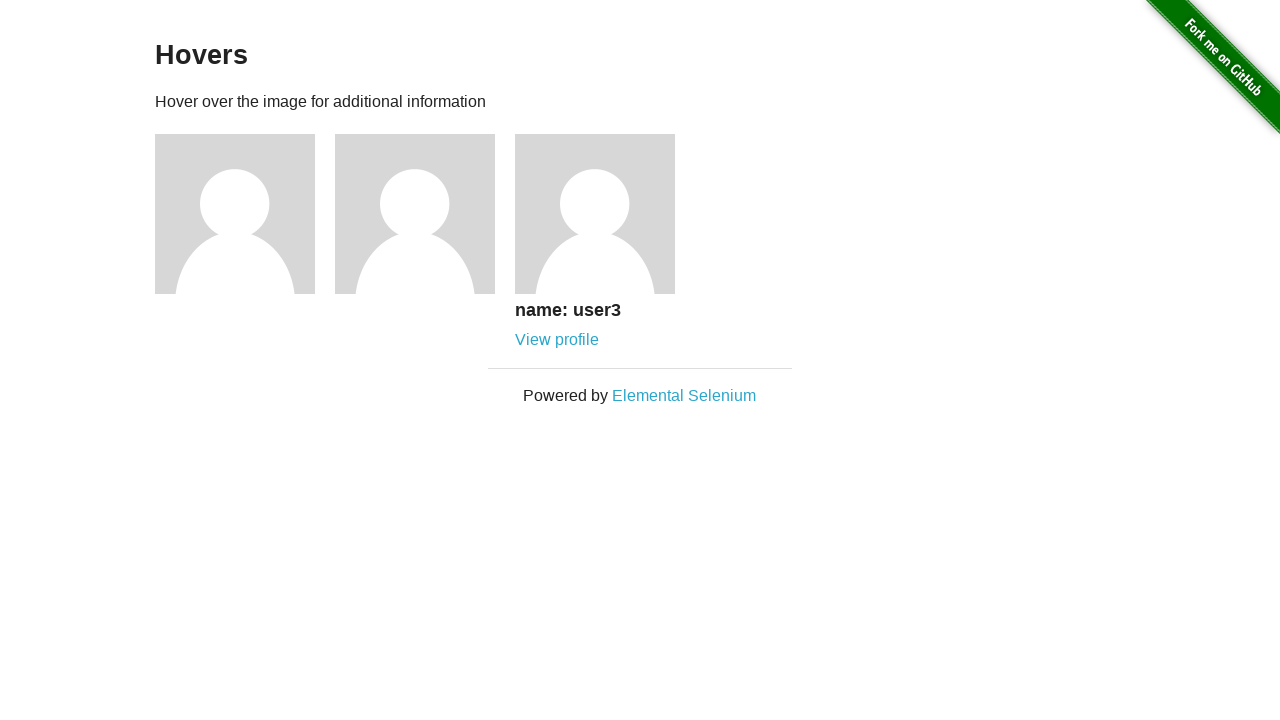

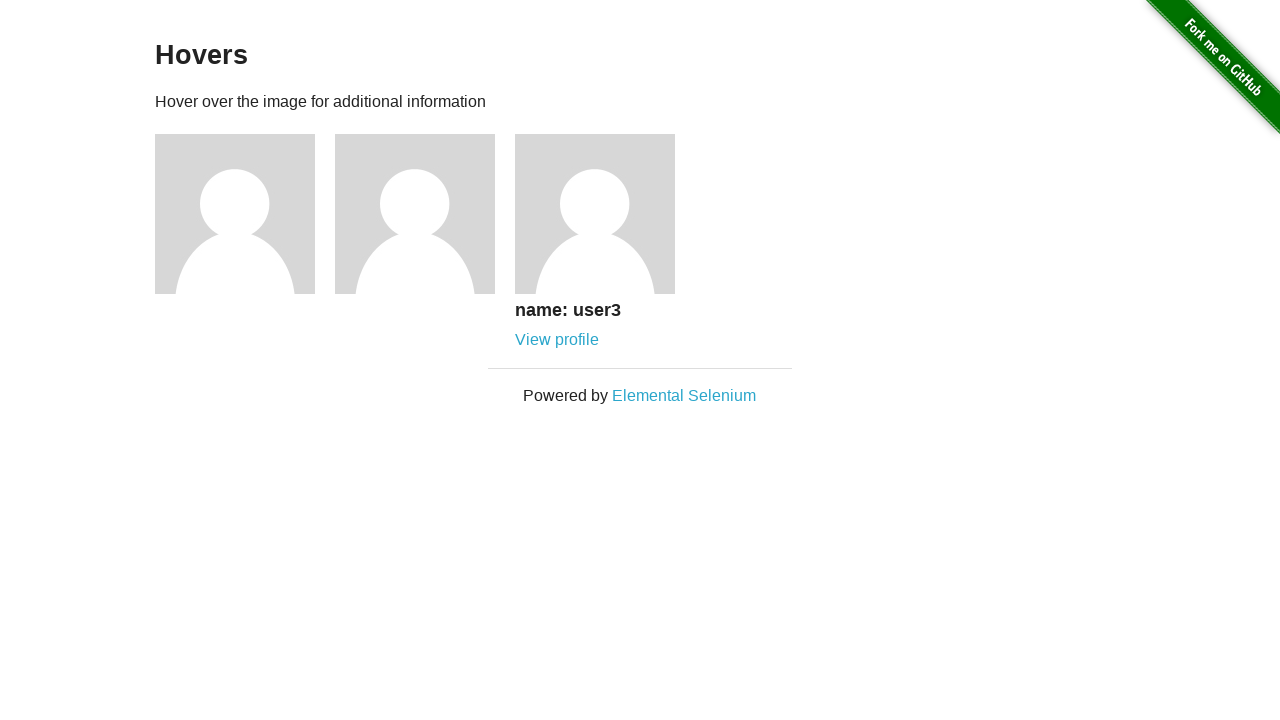